Tests link navigation by clicking a simple link that opens in a new tab, then switching to the new tab and verifying the banner image is displayed on the homepage.

Starting URL: https://demoqa.com/links

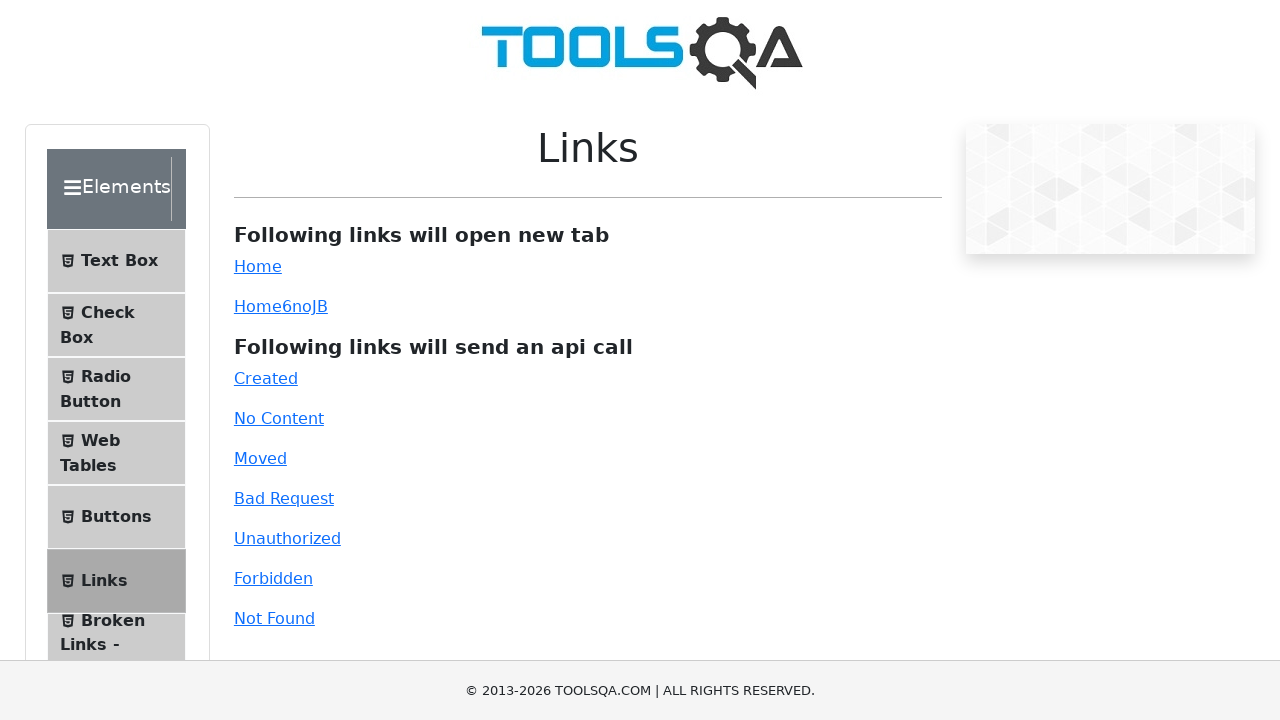

Clicked simple link that opens in new tab at (258, 266) on #simpleLink
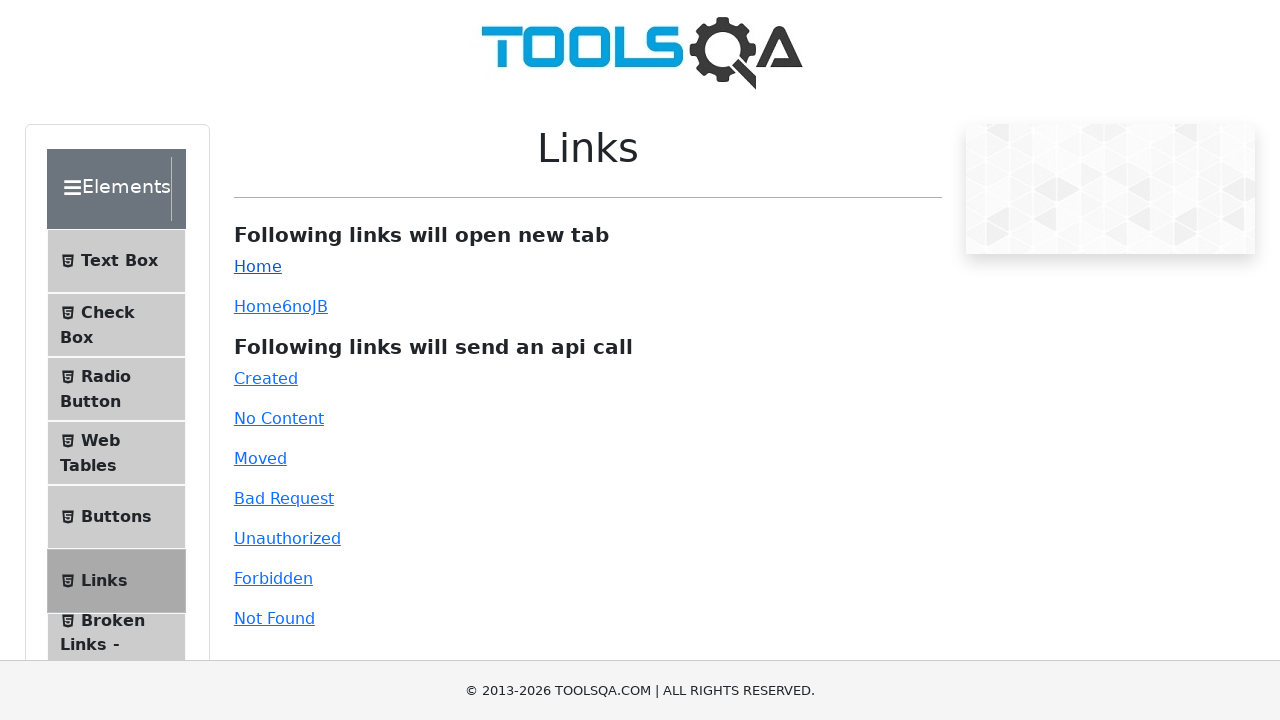

Switched to new tab opened by link
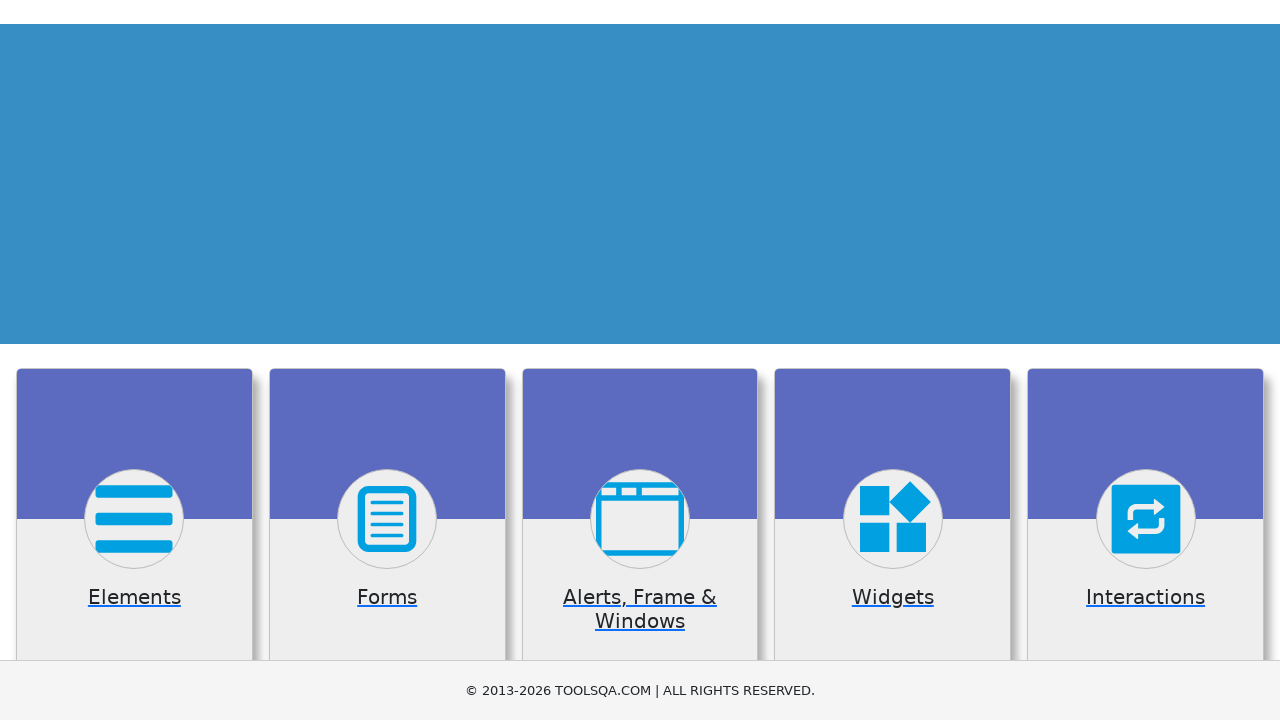

Banner image loaded on homepage
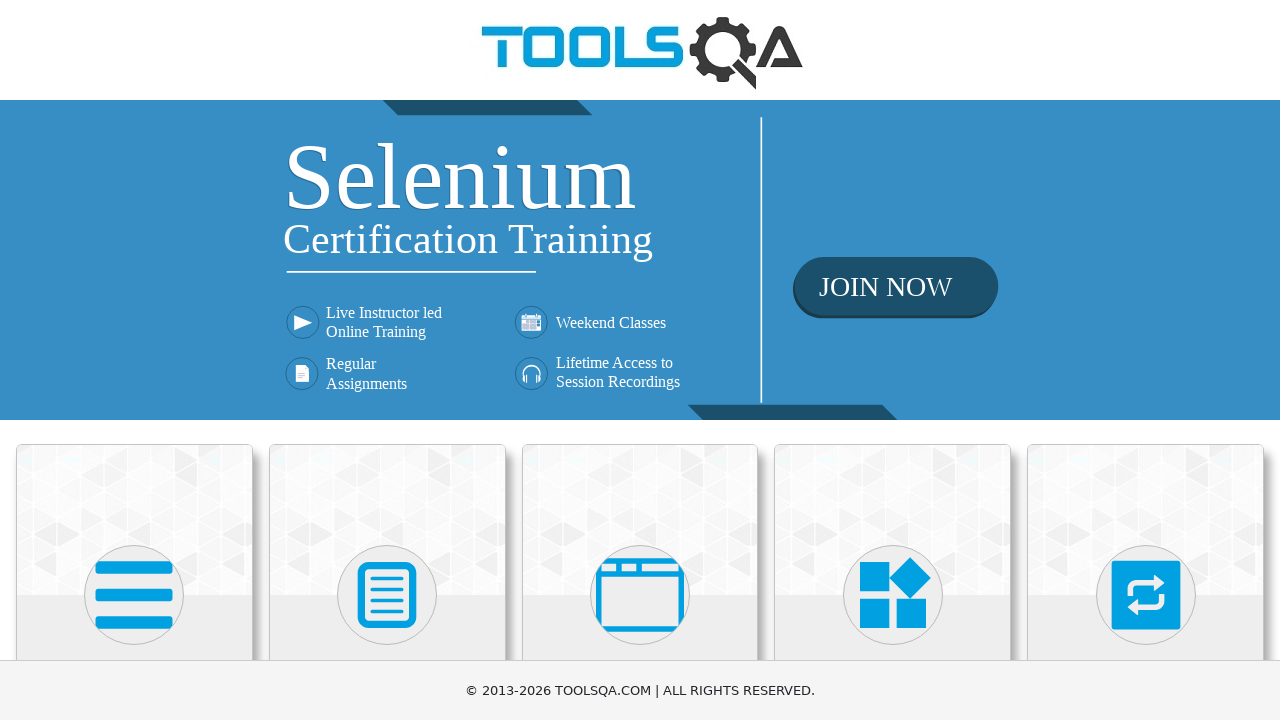

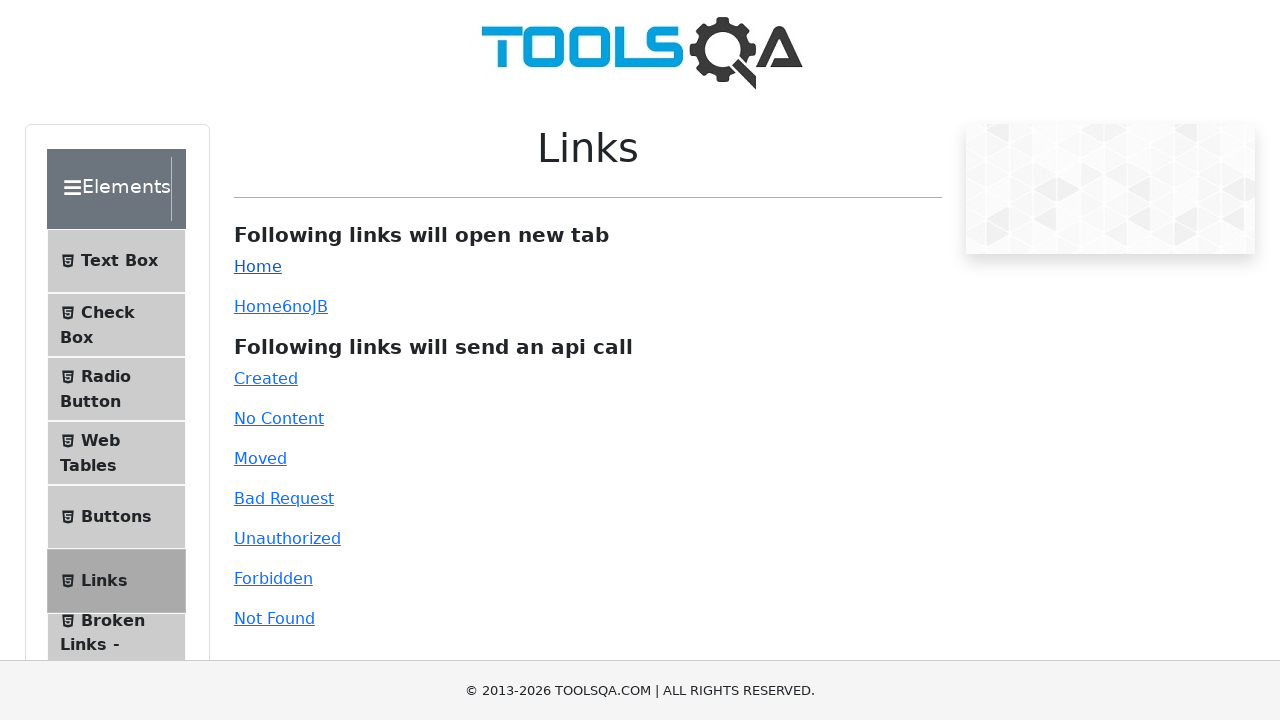